Tests JavaScript alert handling by clicking a button that triggers an alert dialog and then accepting the alert.

Starting URL: http://demo.automationtesting.in/Alerts.html

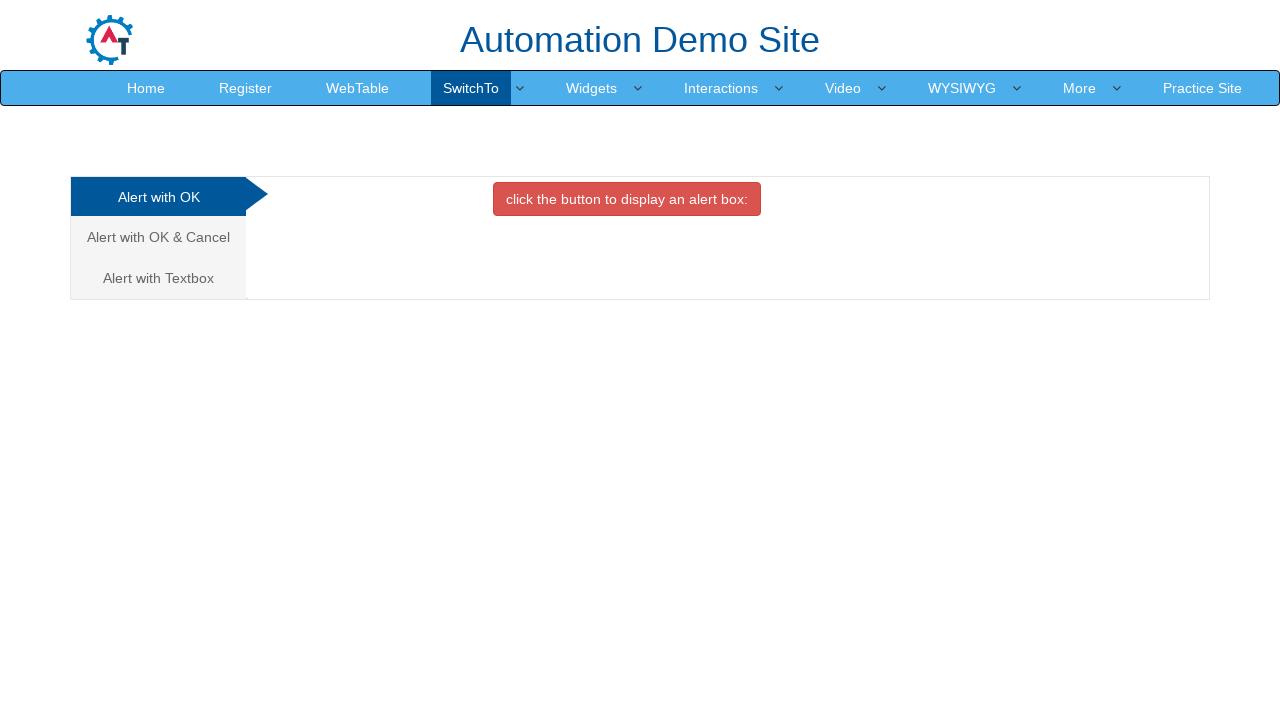

Set up dialog handler to accept alerts
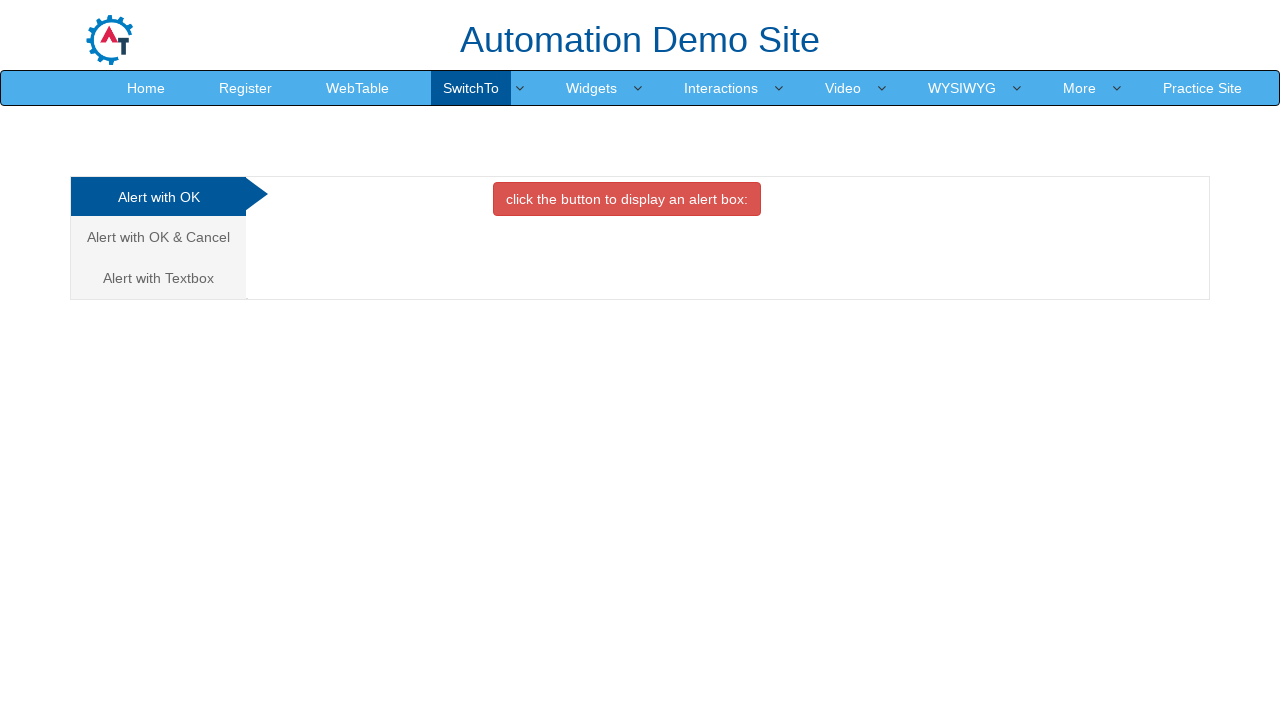

Clicked the danger button to trigger alert dialog at (627, 199) on button.btn.btn-danger
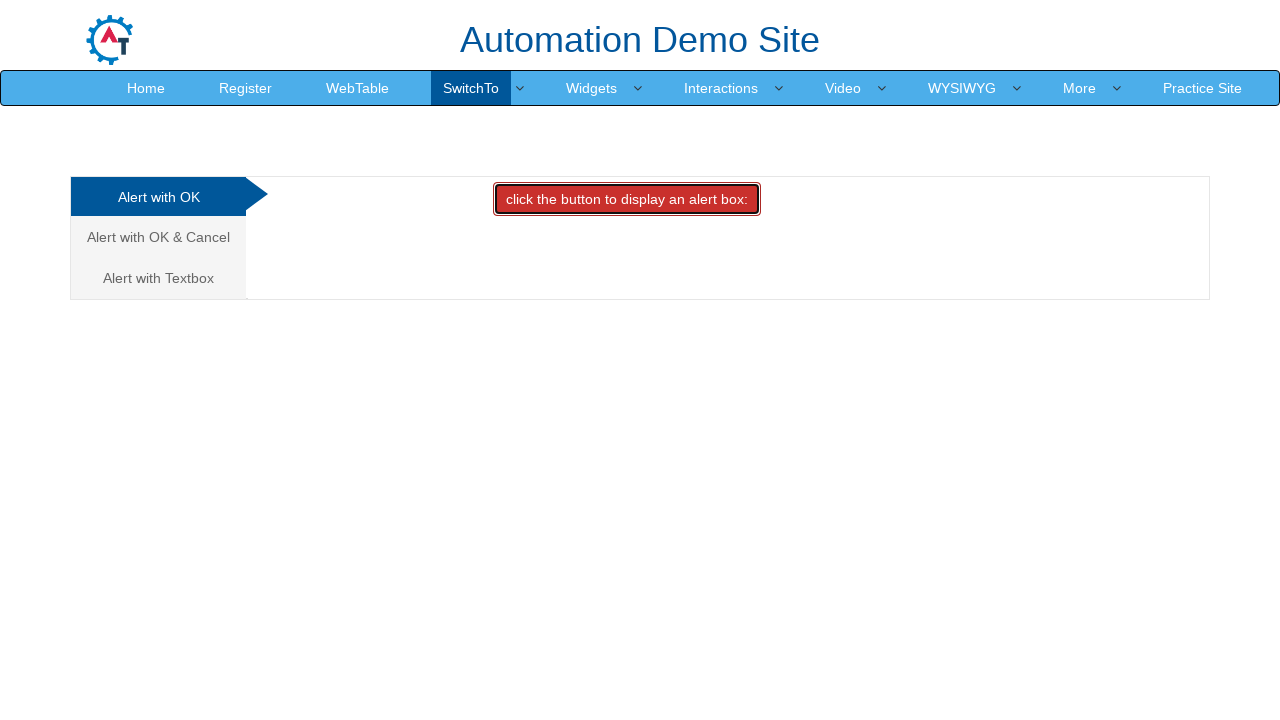

Waited for alert to be processed
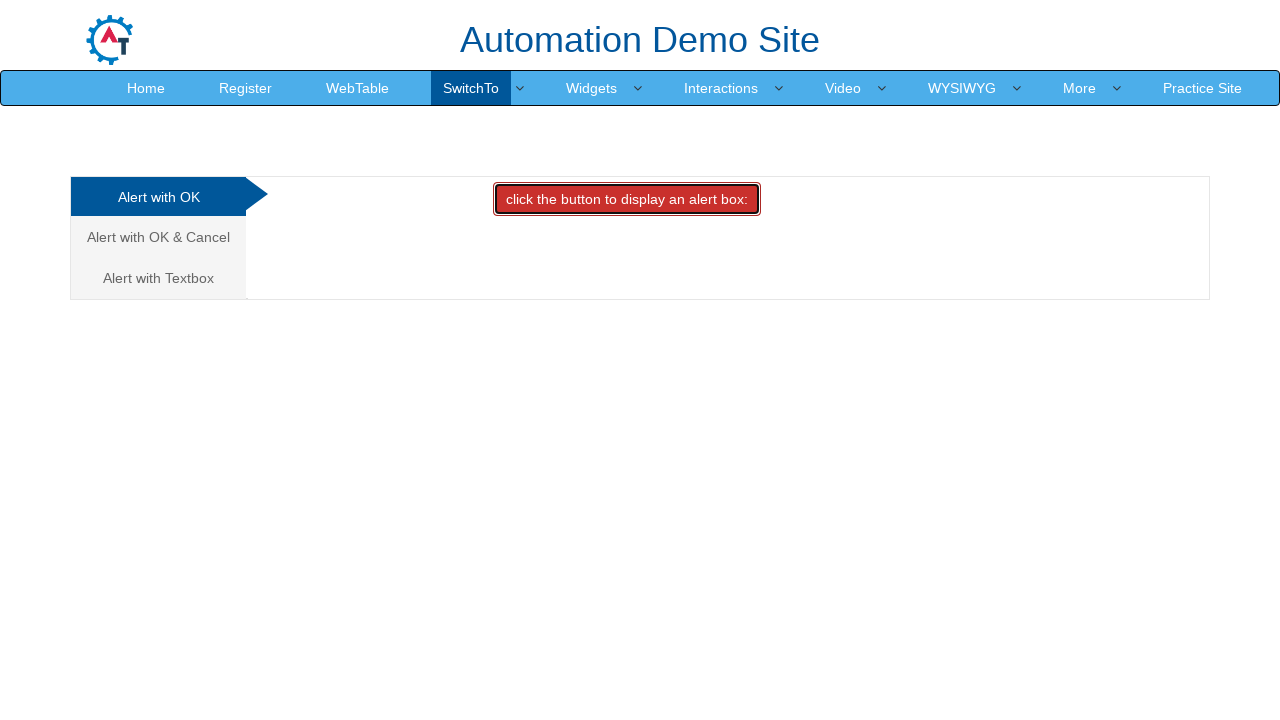

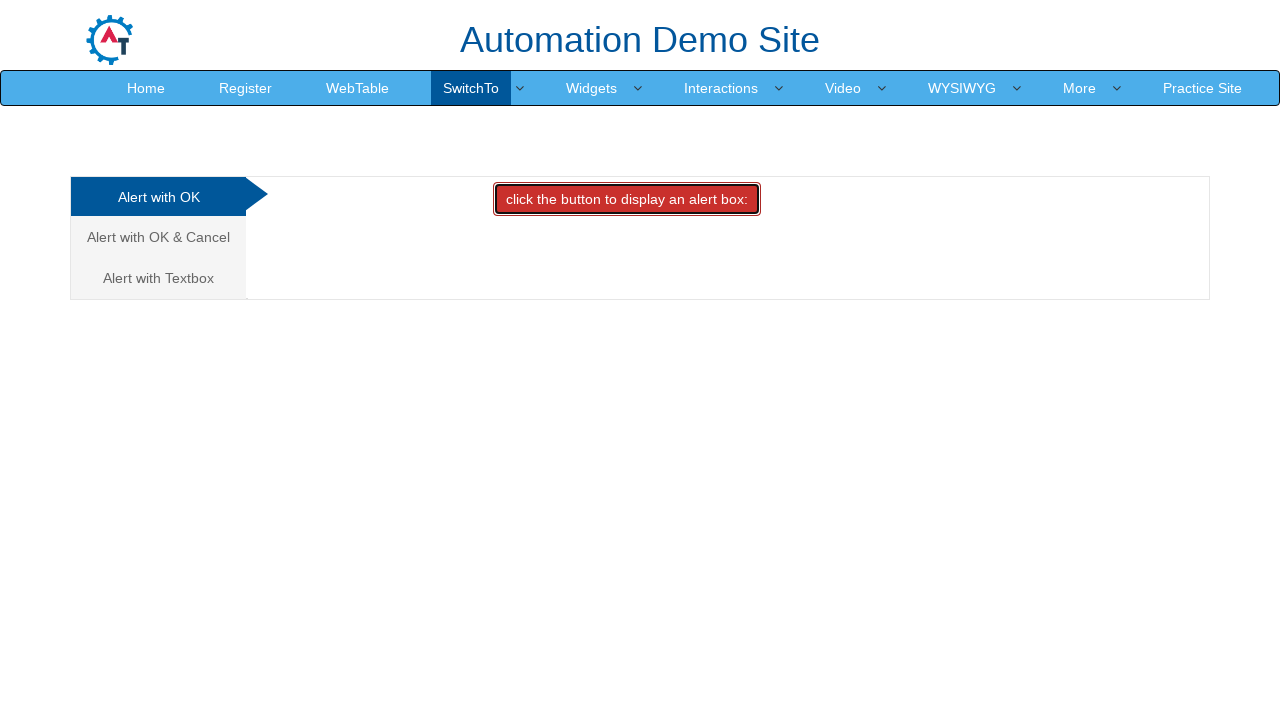